Tests waiting for a slow-loading image element to become visible on the page

Starting URL: https://bonigarcia.dev/selenium-webdriver-java/loading-images.html

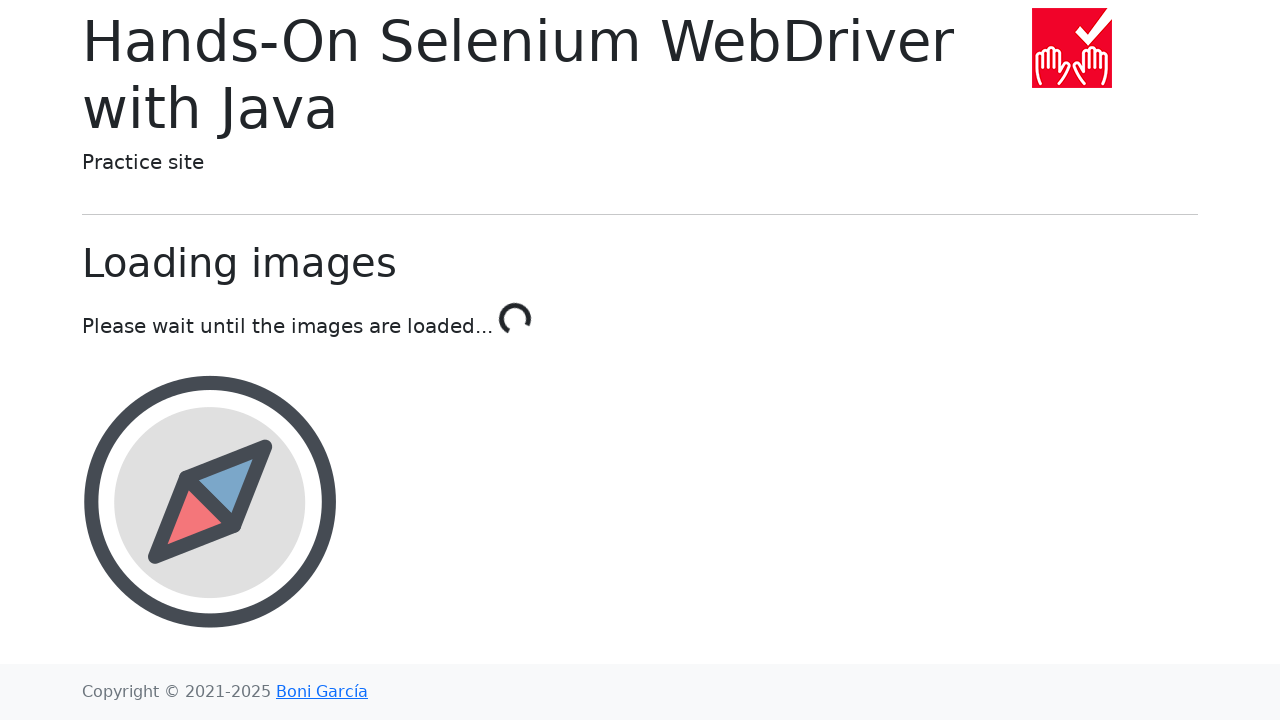

Located landscape image element by ID
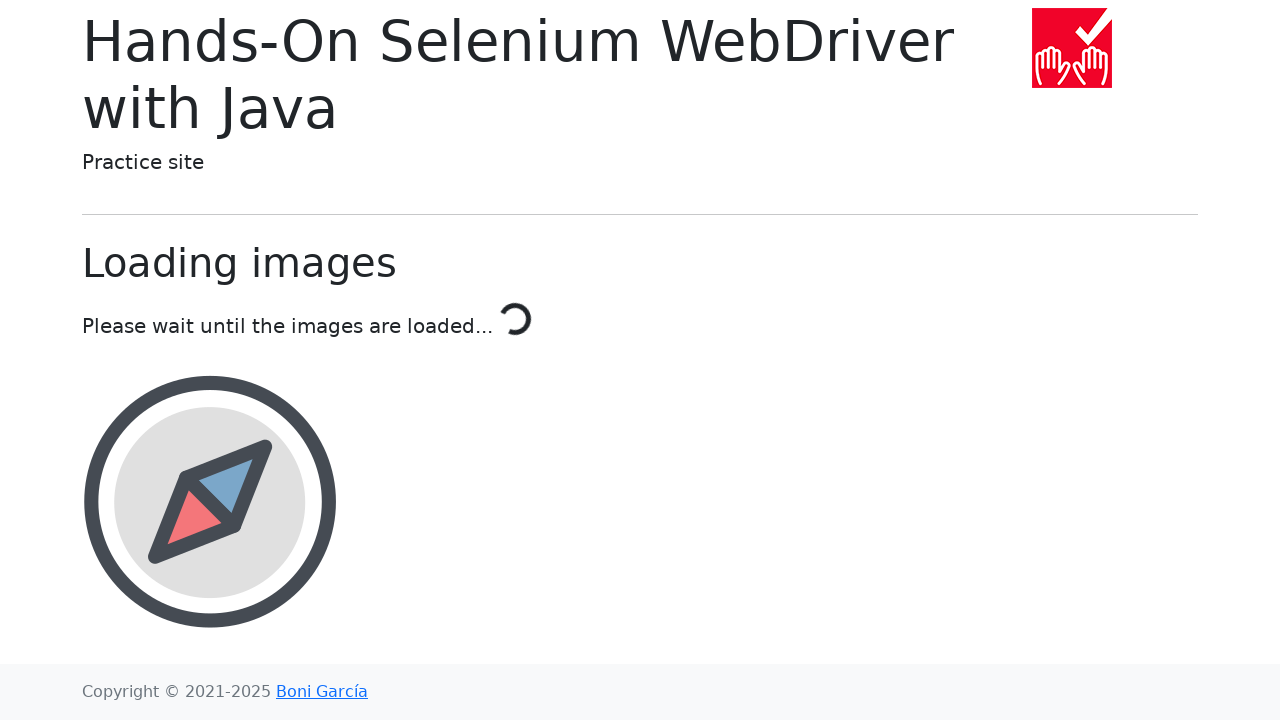

Waited for landscape image to become visible (10s timeout)
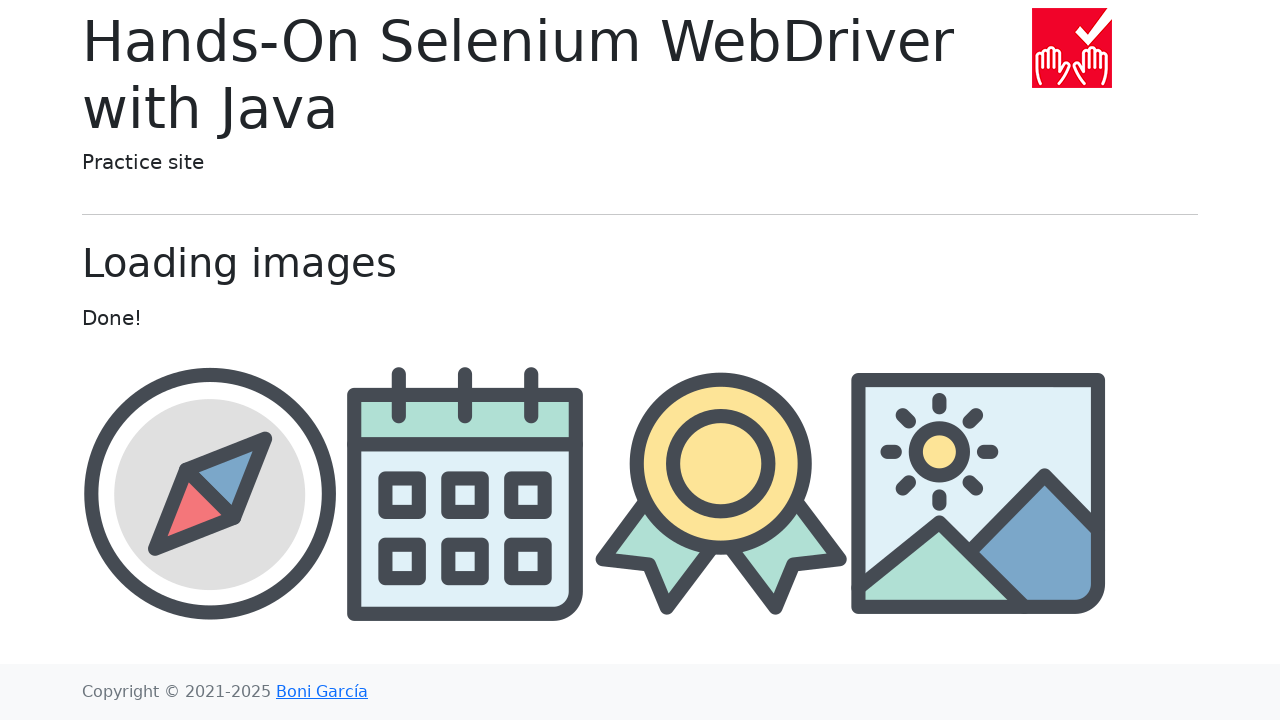

Asserted that landscape image is visible
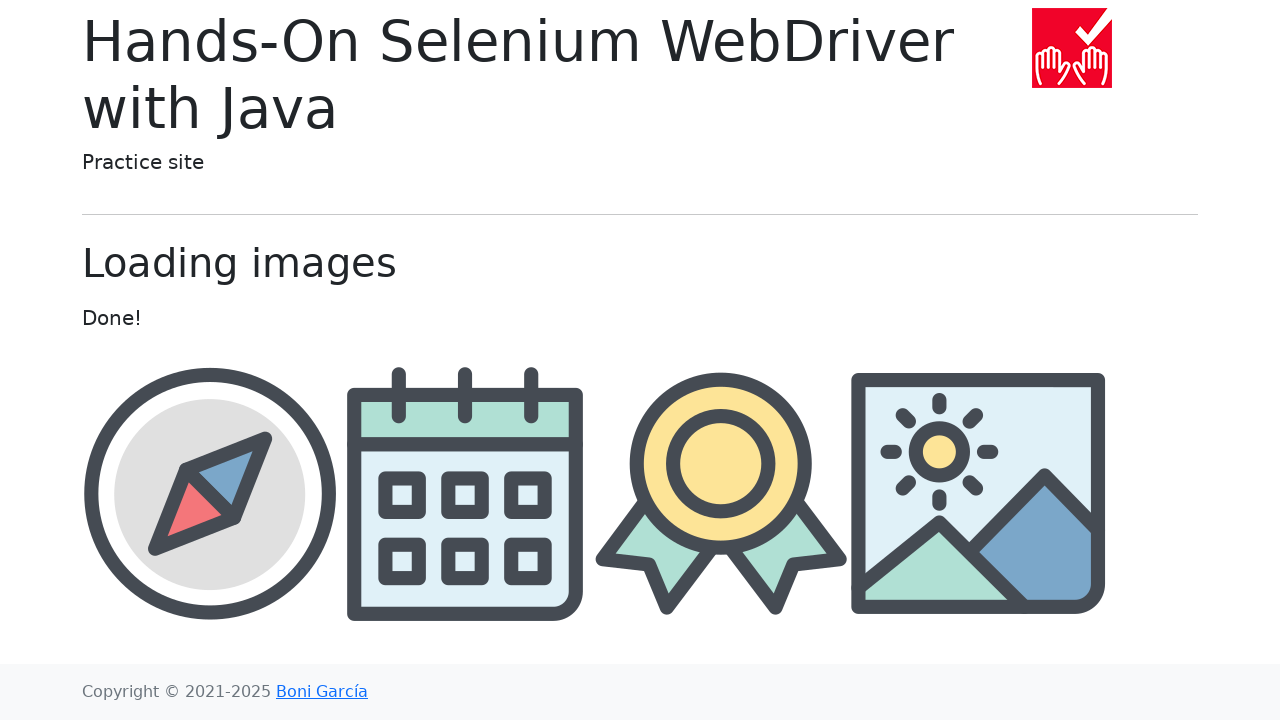

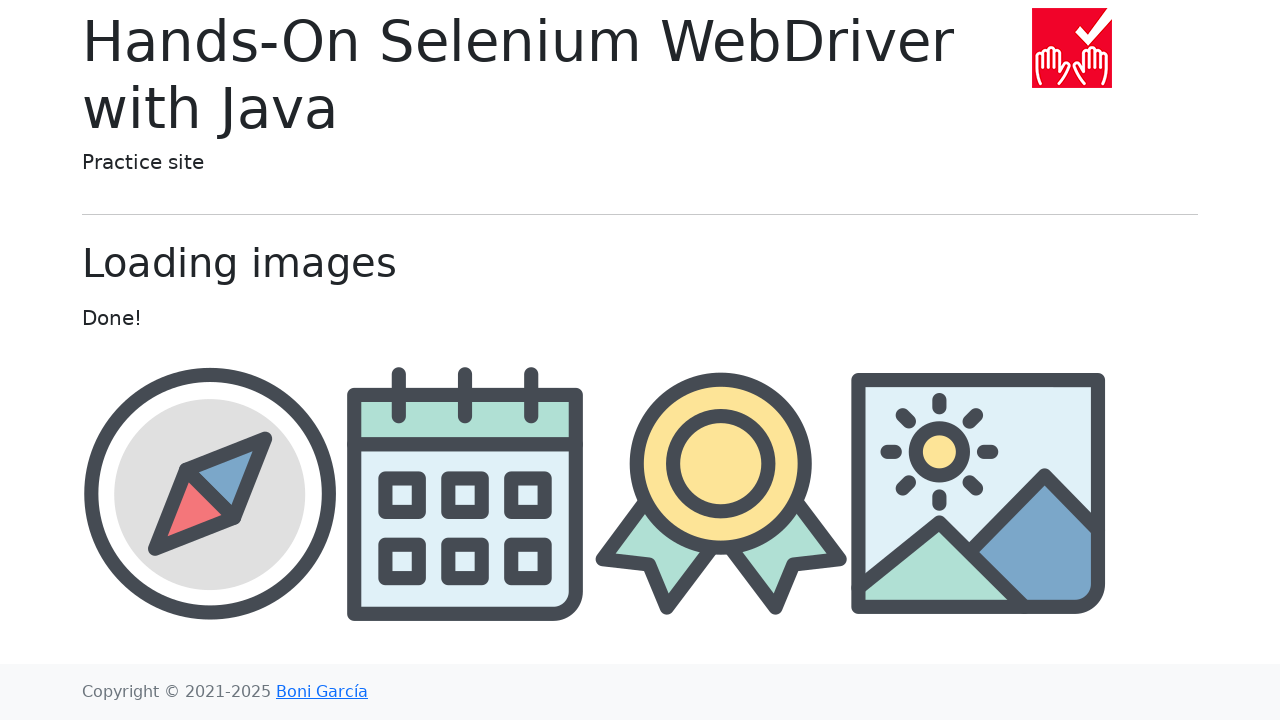